Tests sorting a data table with semantic class attributes by clicking the dues column header to sort in ascending order.

Starting URL: http://the-internet.herokuapp.com/tables

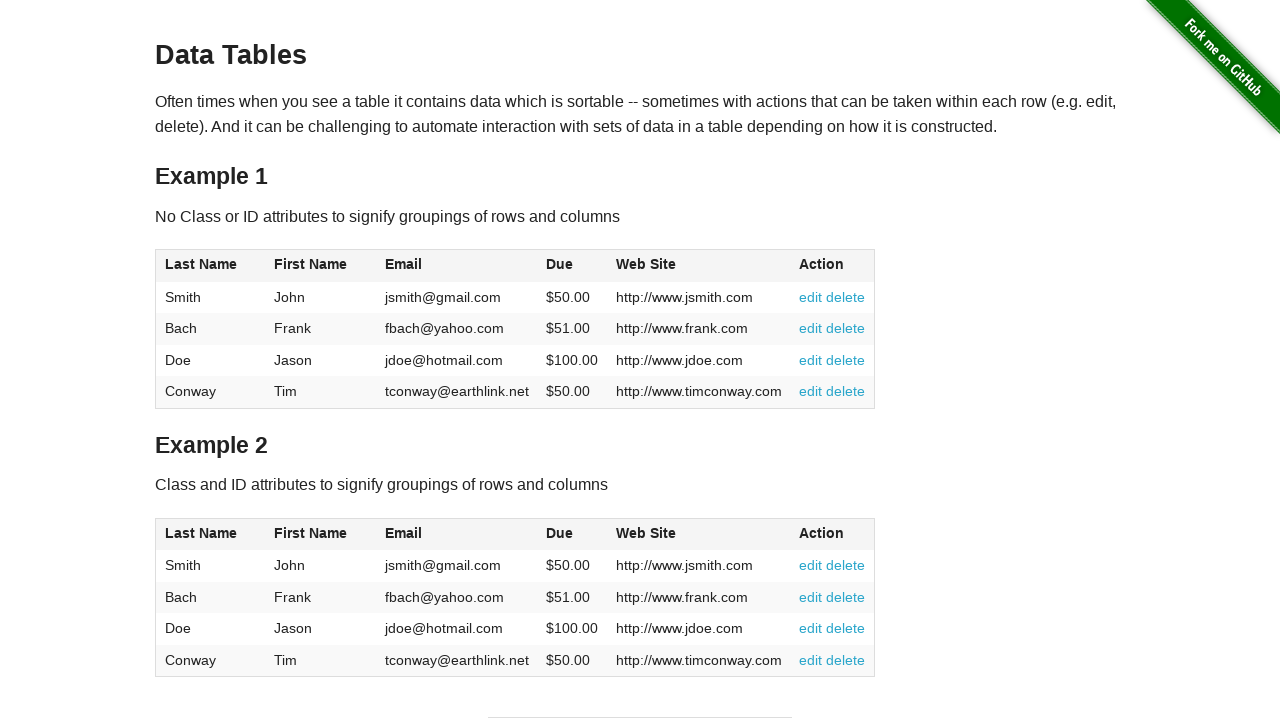

Clicked dues column header to sort in ascending order at (560, 533) on #table2 thead .dues
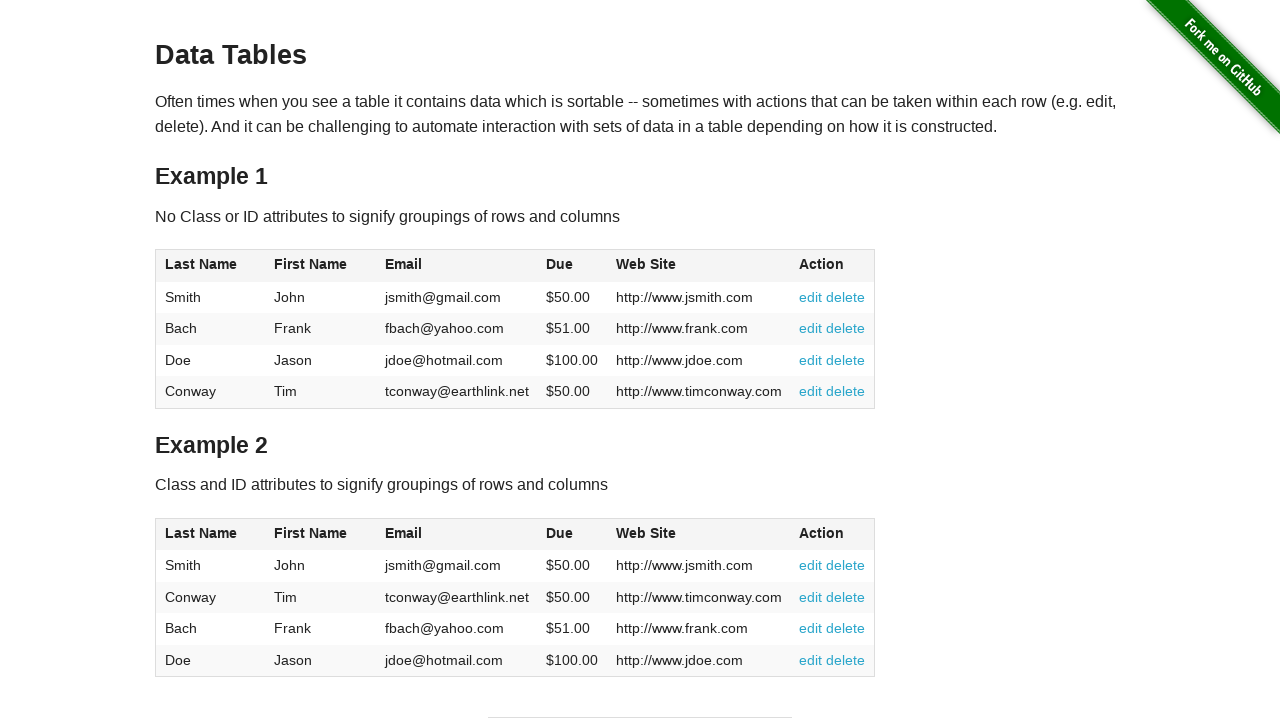

Table sorted by dues column in ascending order
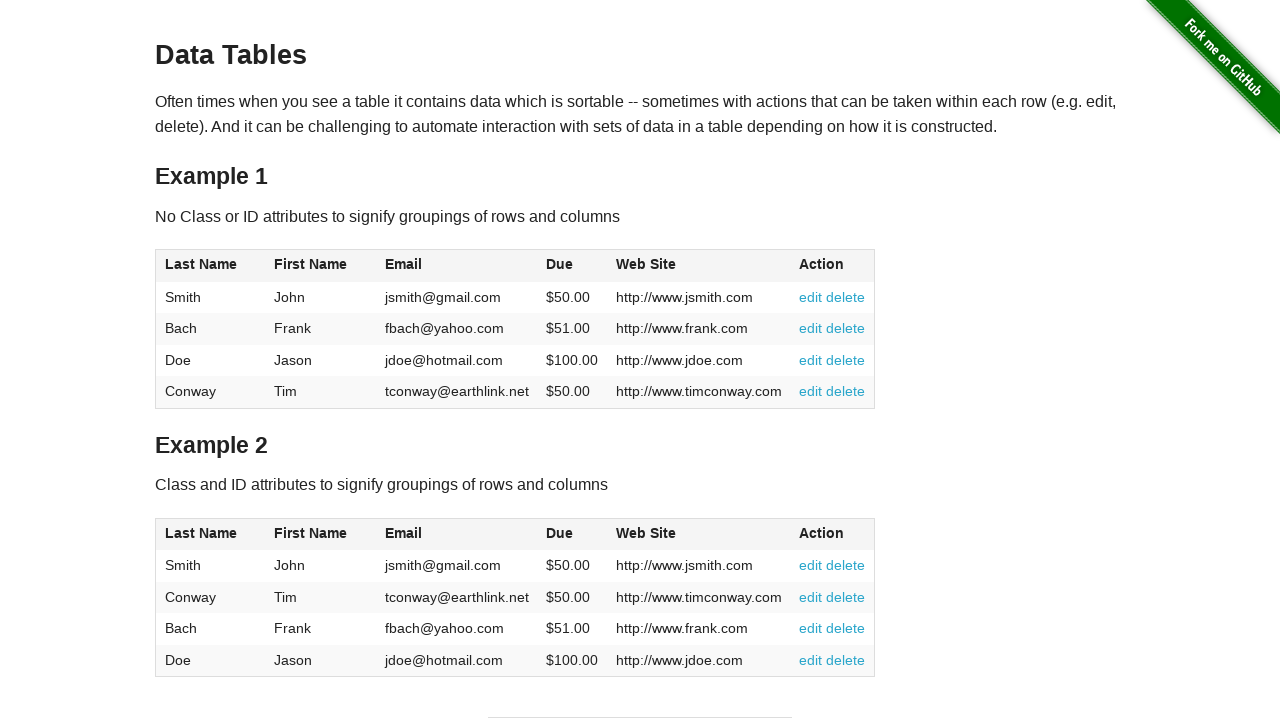

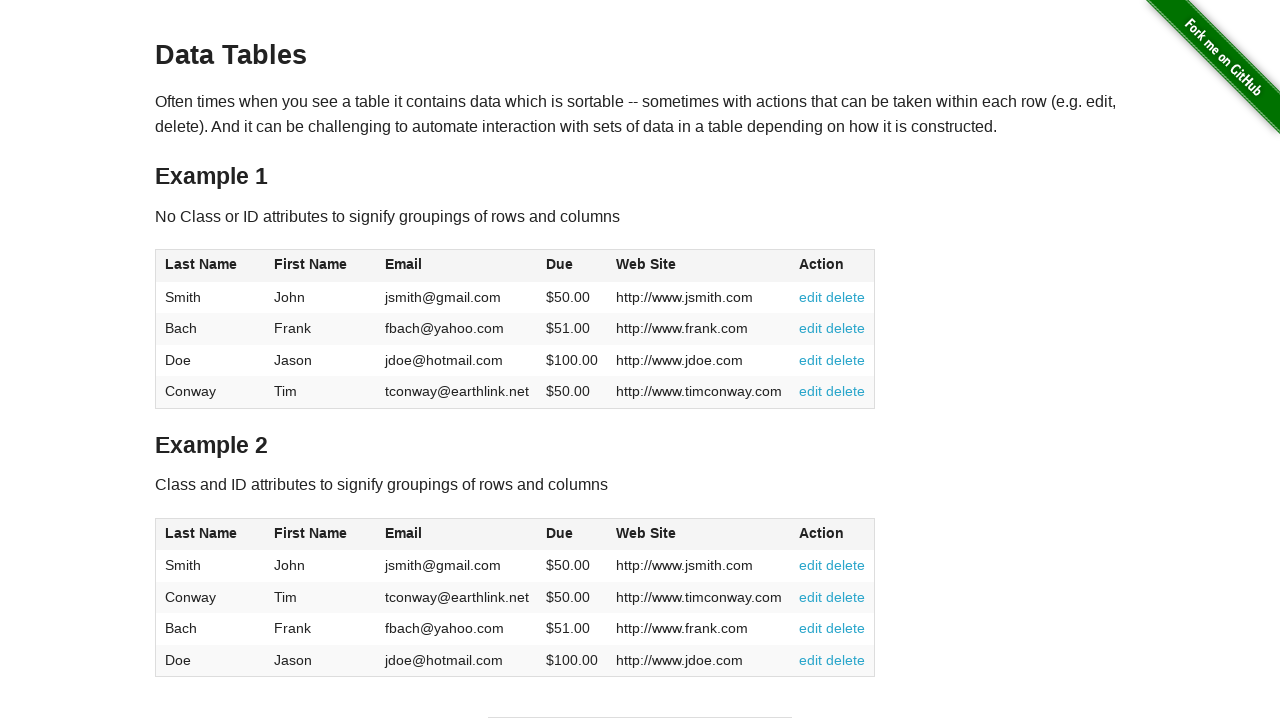